Navigates to OrangeHRM demo site and verifies the page title contains expected text

Starting URL: https://opensource-demo.orangehrmlive.com/

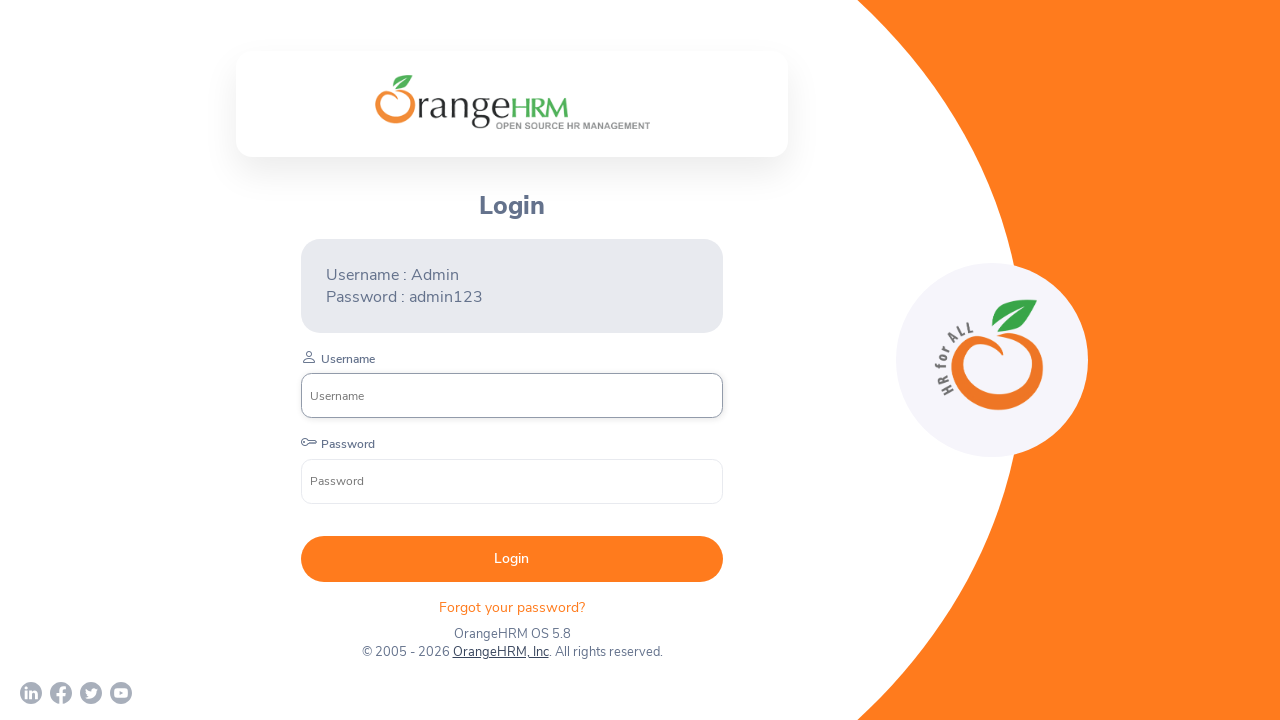

Retrieved page title
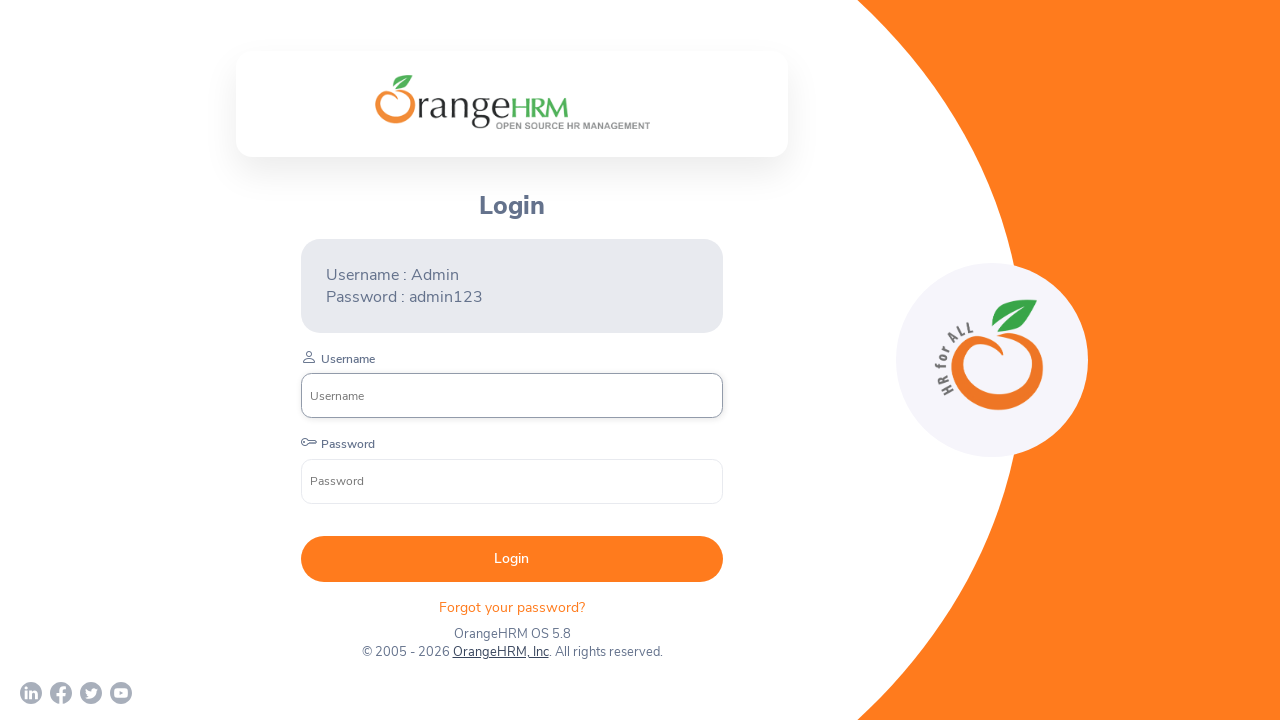

Set expected title to 'OrangeHRM'
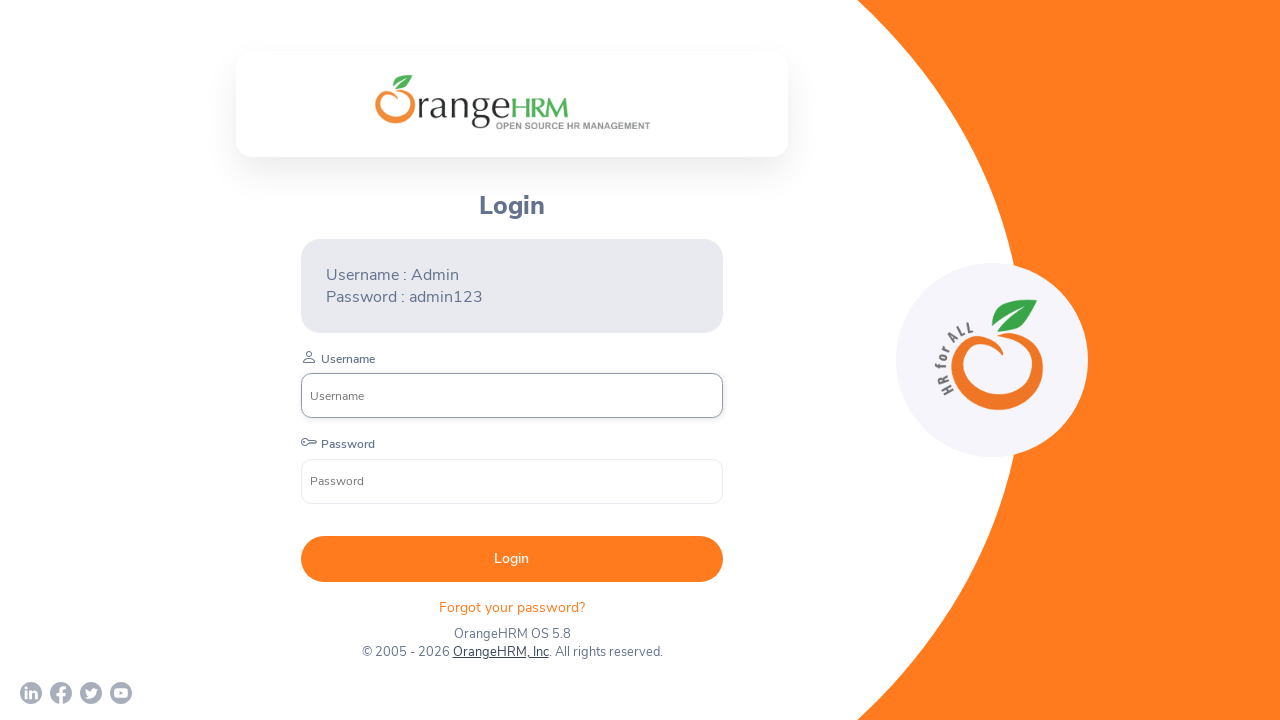

Verified page title contains 'OrangeHRM'
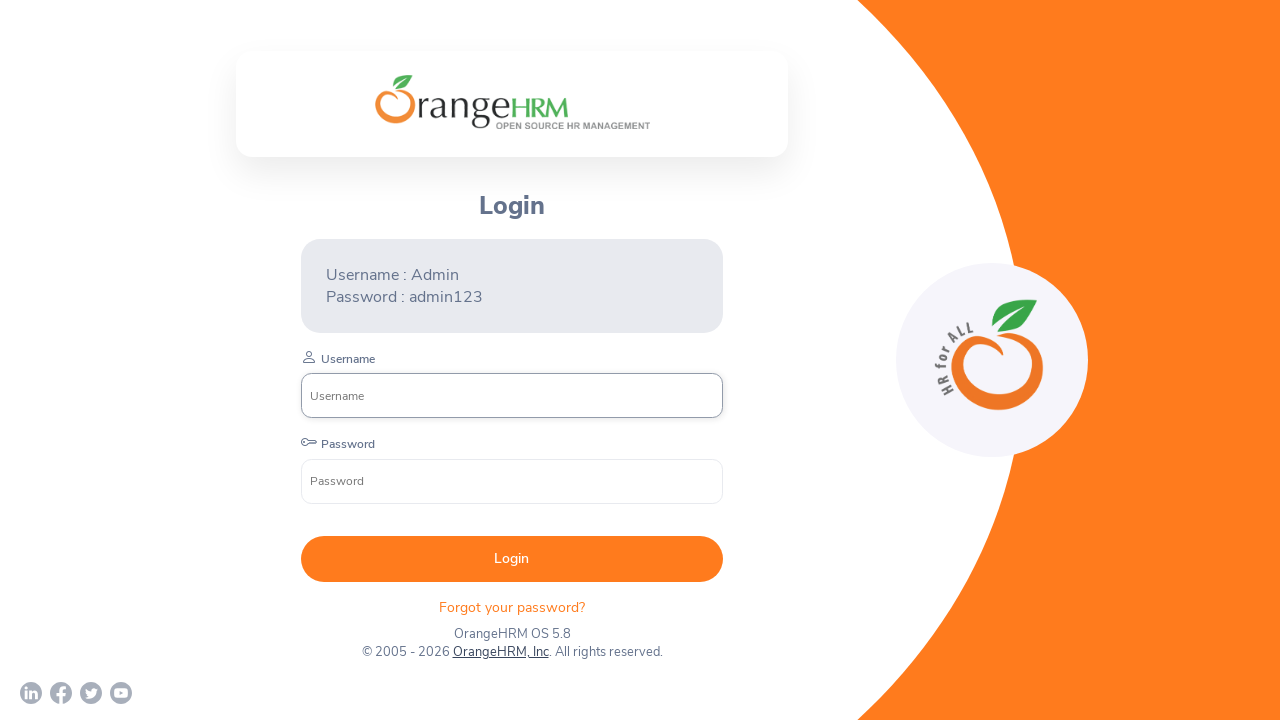

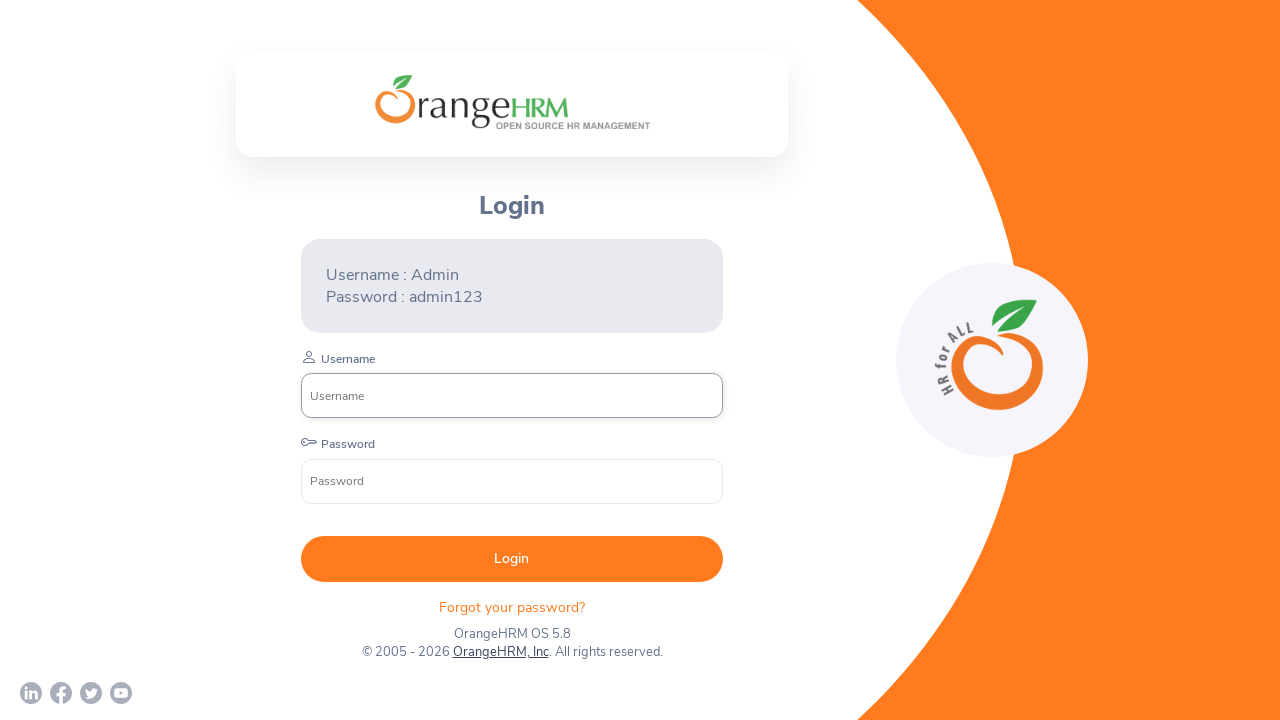